Tests JavaScript confirm alert by clicking a button to trigger the alert and then dismissing it by clicking Cancel

Starting URL: https://testcenter.techproeducation.com/index.php?page=javascript-alerts

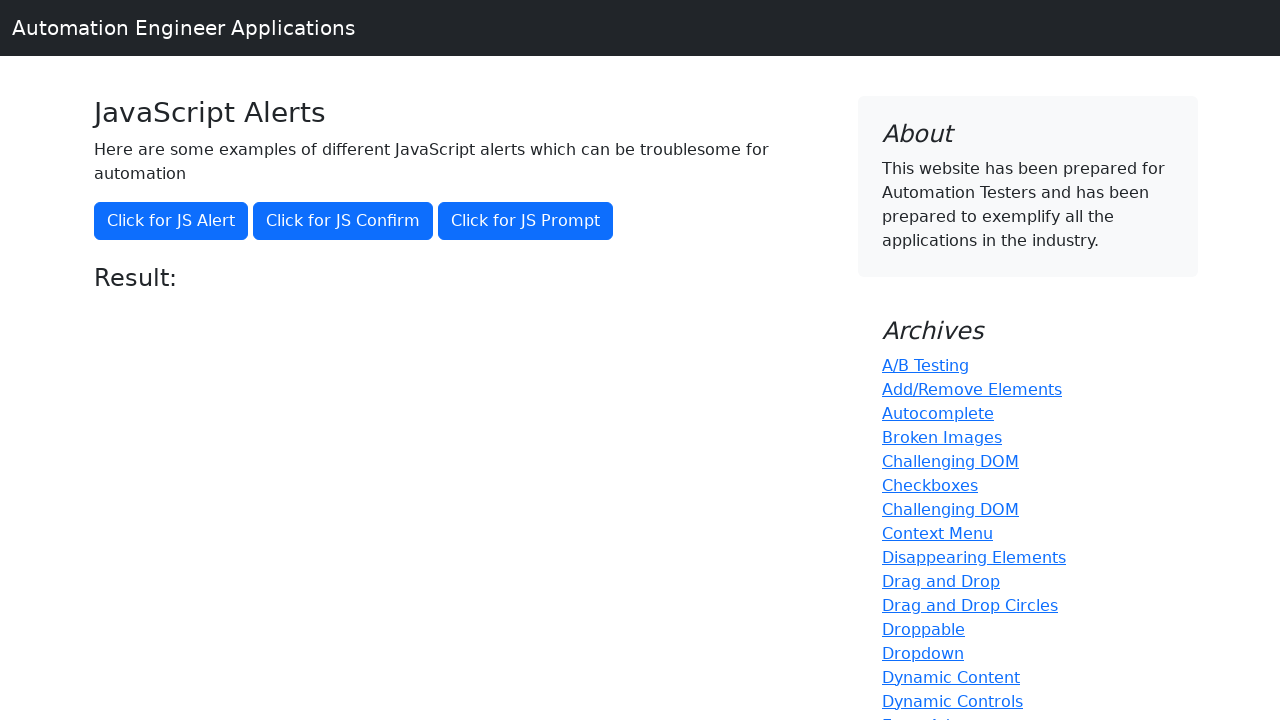

Clicked button to trigger JavaScript confirm alert at (343, 221) on xpath=//button[@onclick='jsConfirm()']
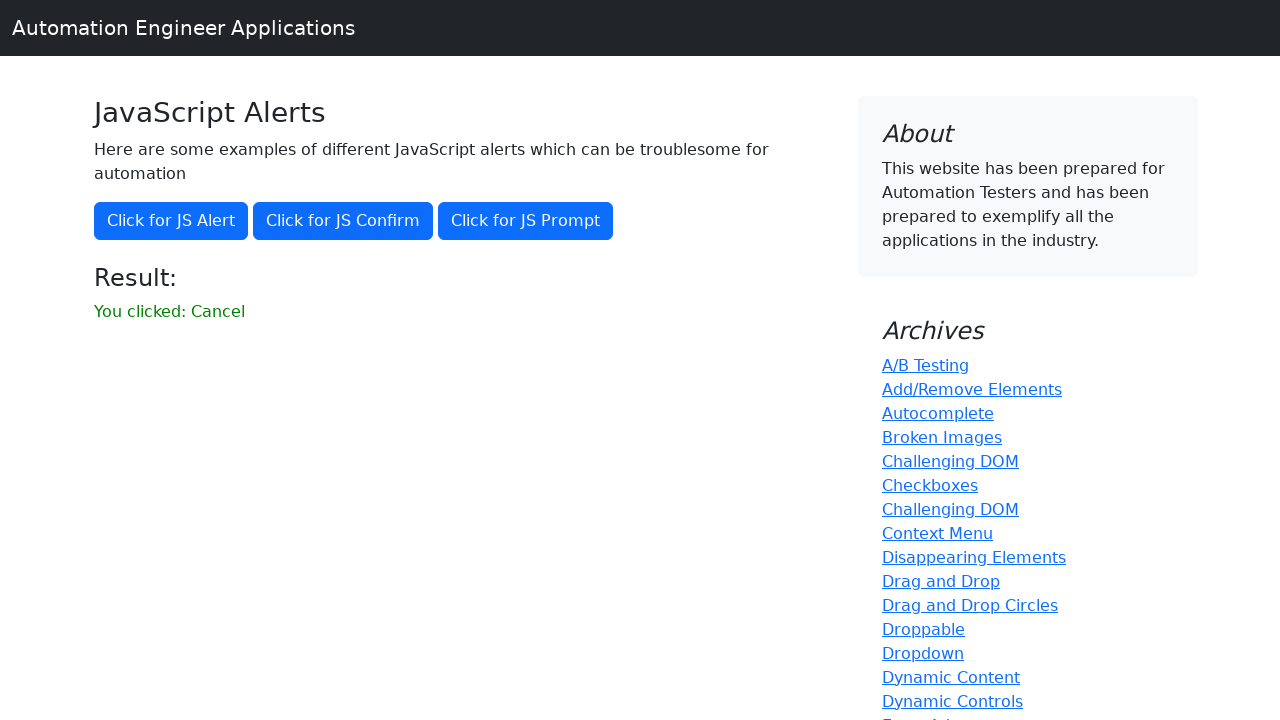

Set up dialog handler to dismiss alerts by clicking Cancel
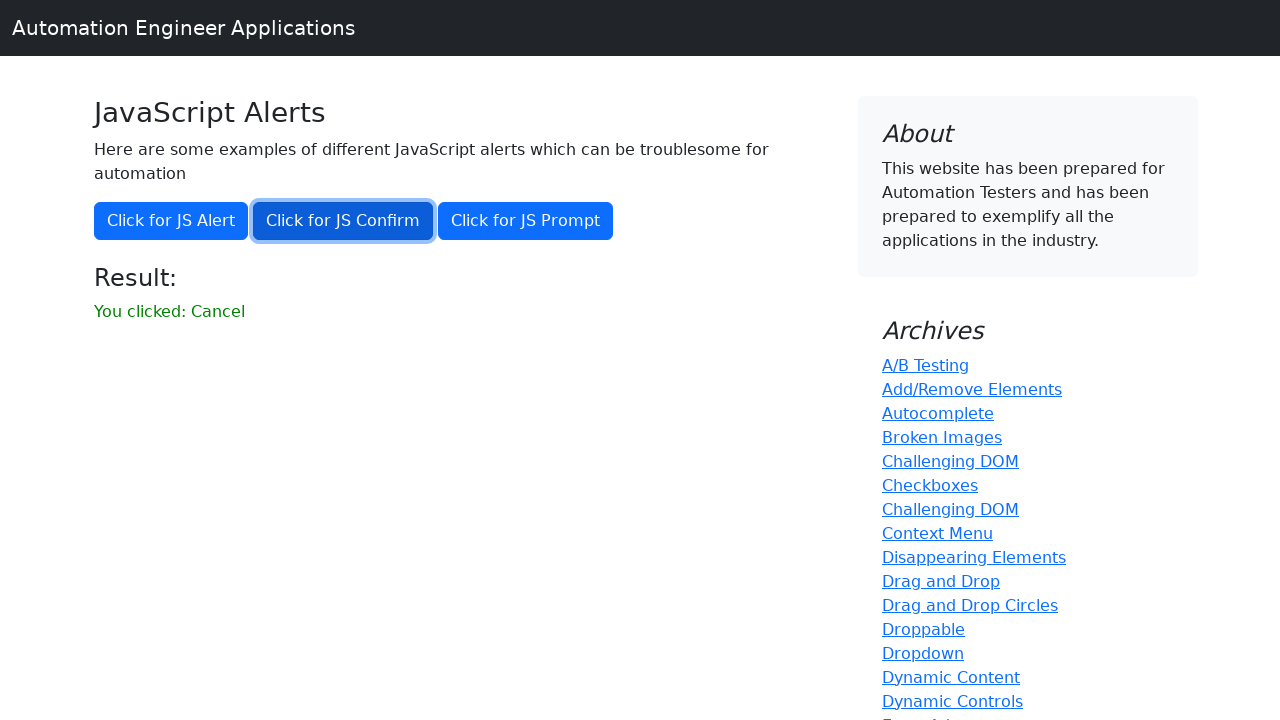

Re-clicked button to trigger confirm alert with dismiss handler active at (343, 221) on xpath=//button[@onclick='jsConfirm()']
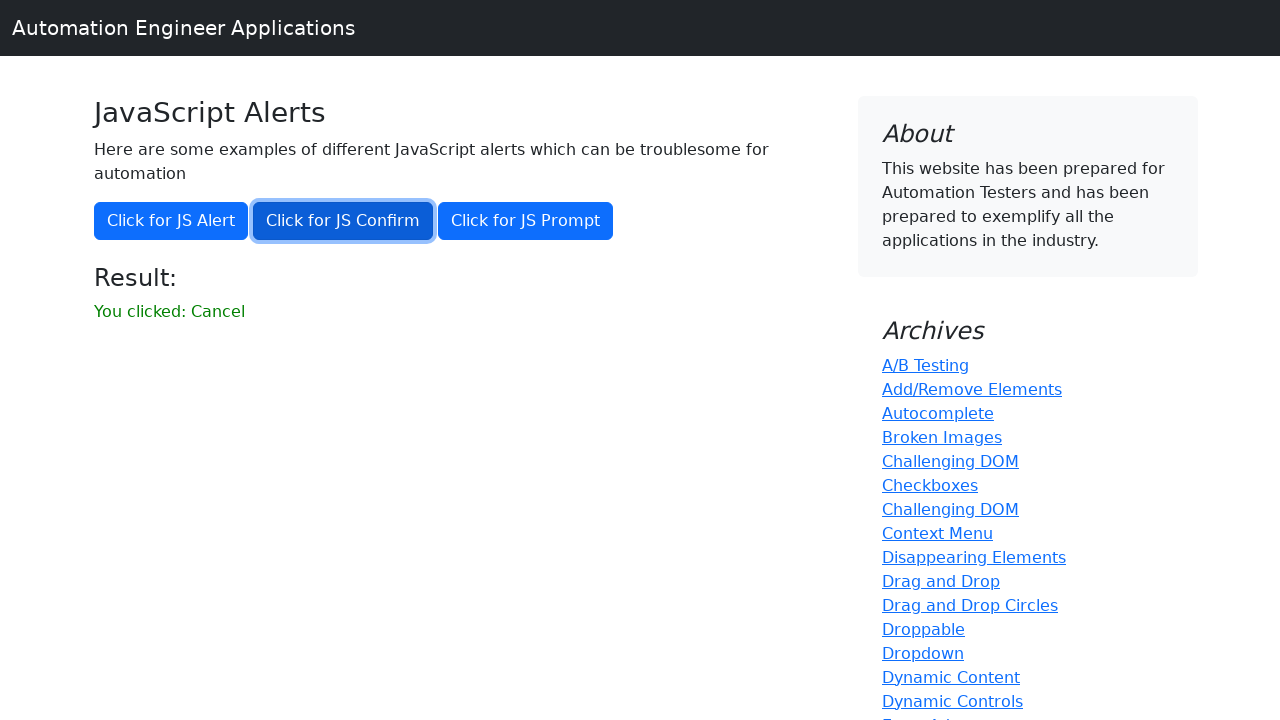

Result message appeared after dismissing the alert
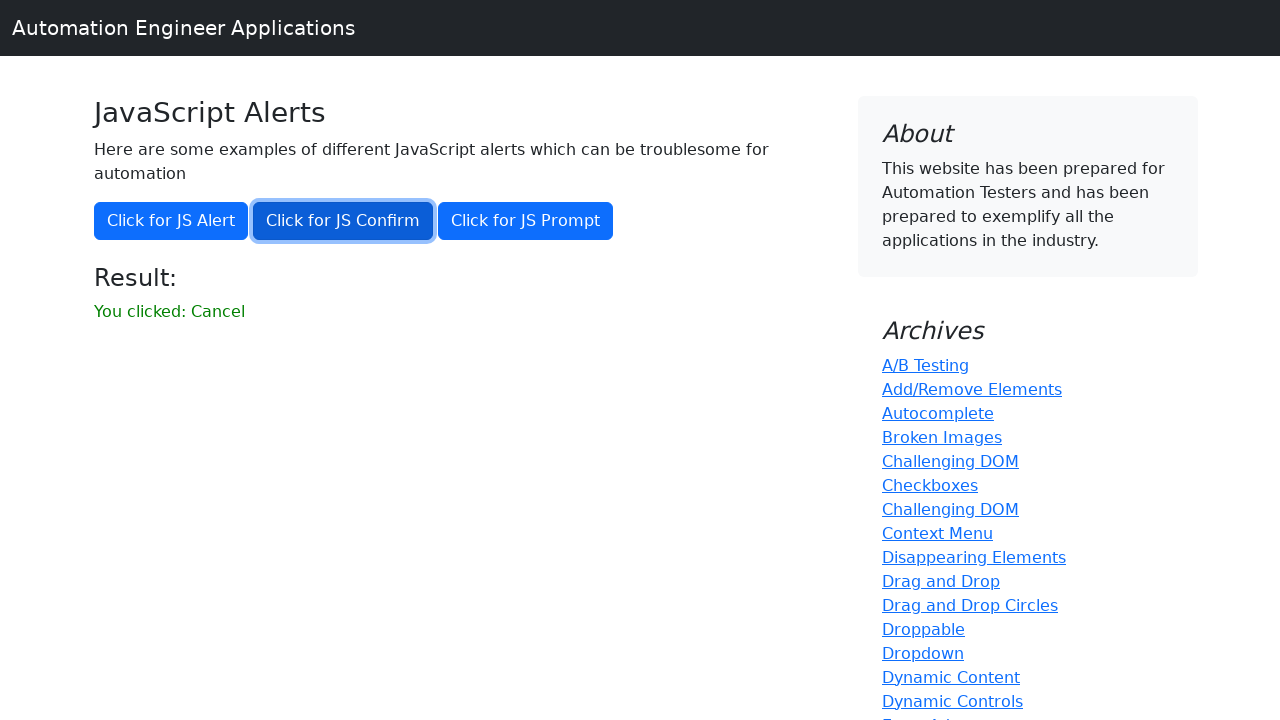

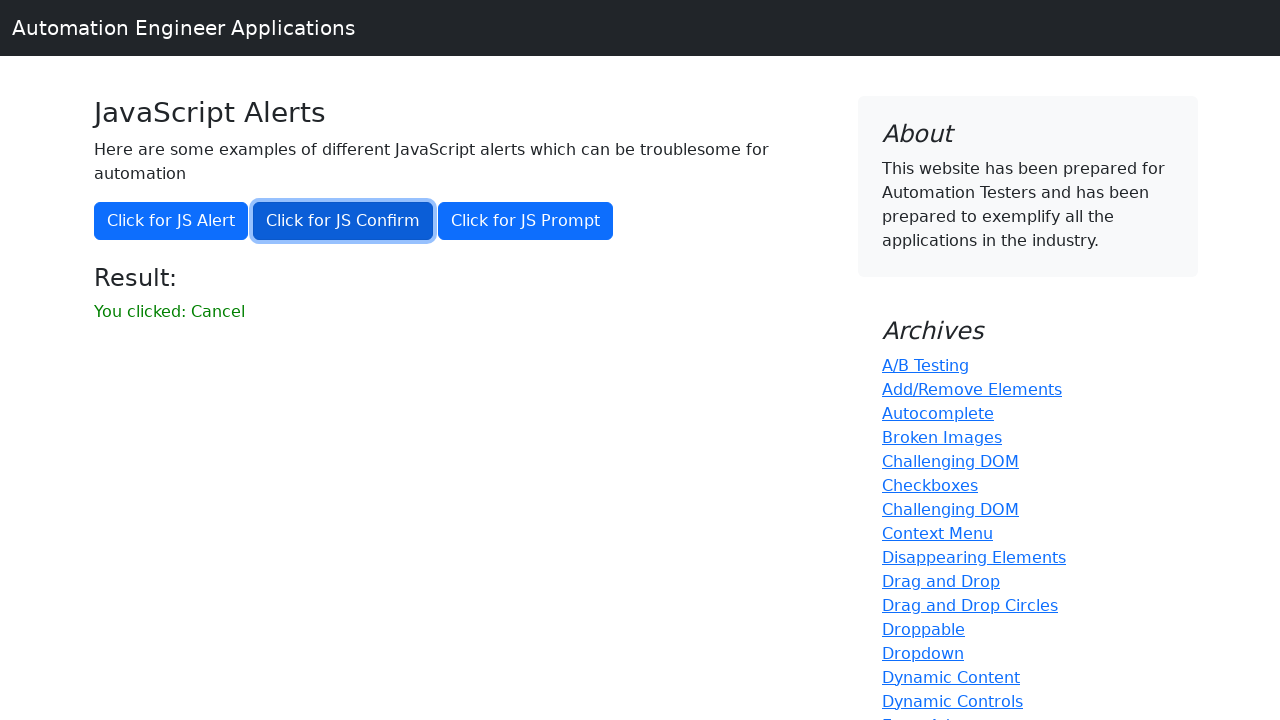